Selects a radio button for gender and checks multiple hobby checkboxes

Starting URL: https://demo.automationtesting.in/Register.html

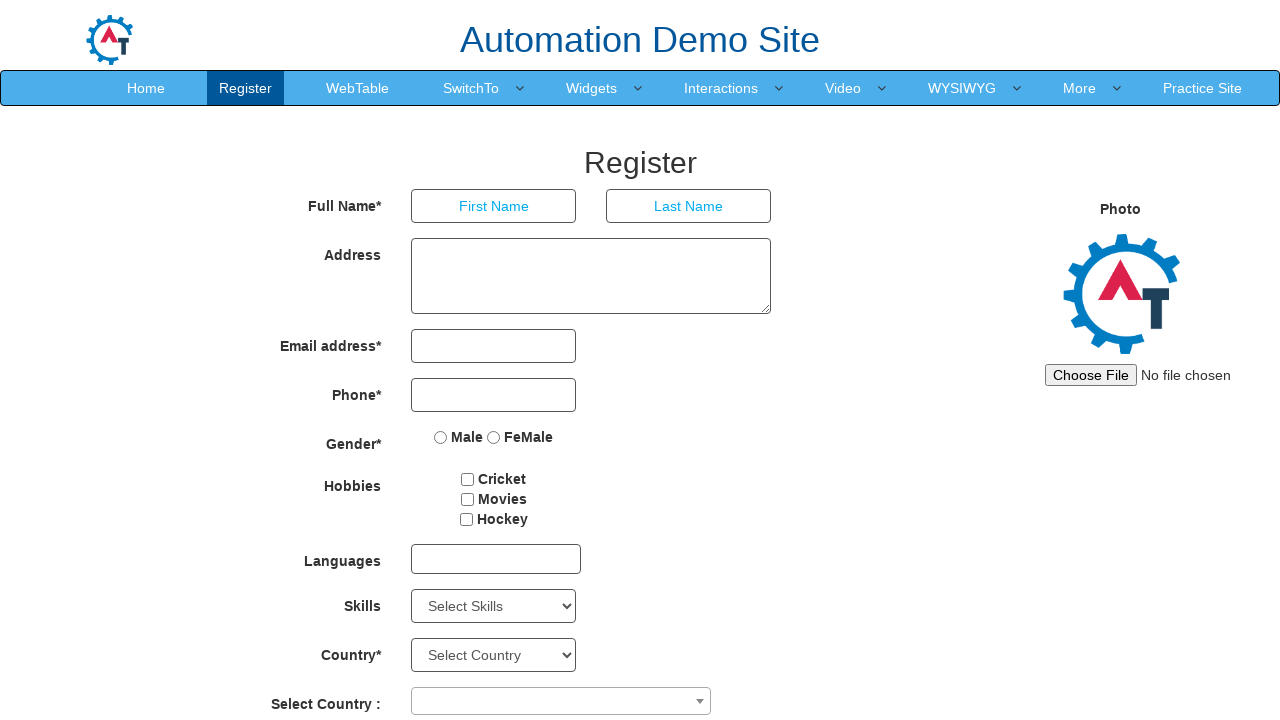

Selected Female radio button for gender at (494, 437) on input[value='FeMale']
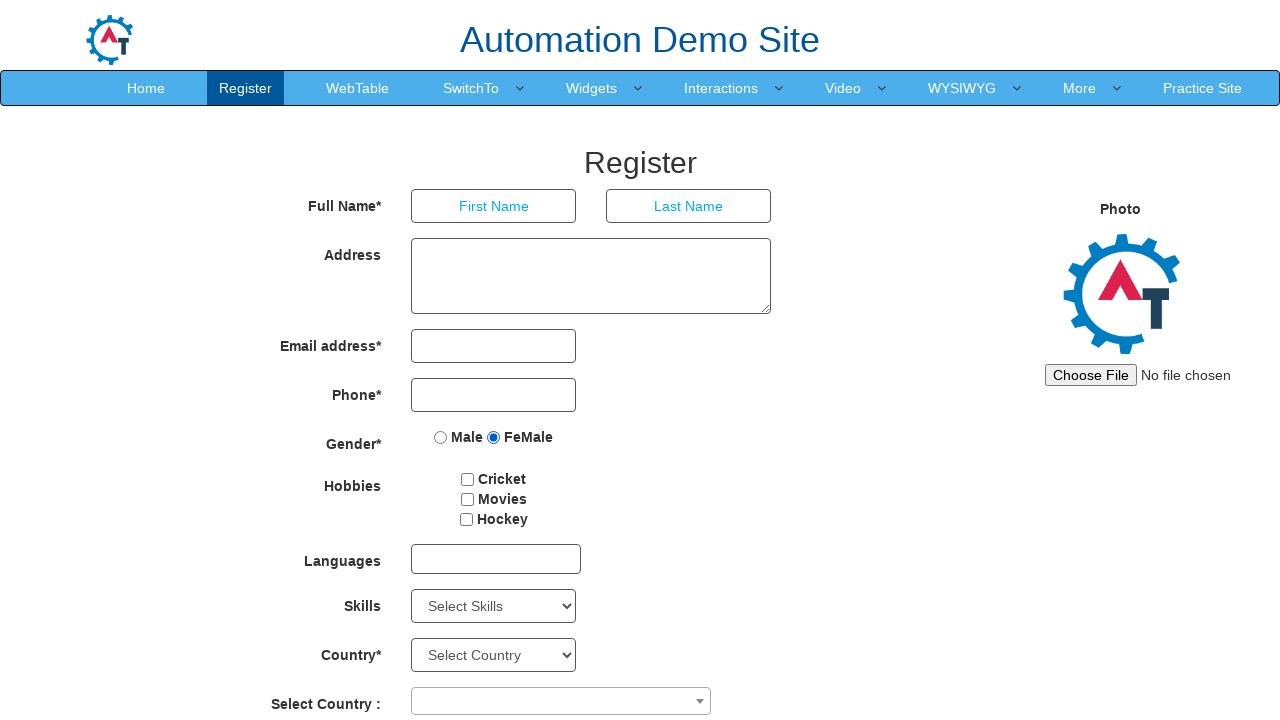

Checked Cricket hobby checkbox at (468, 479) on #checkbox1
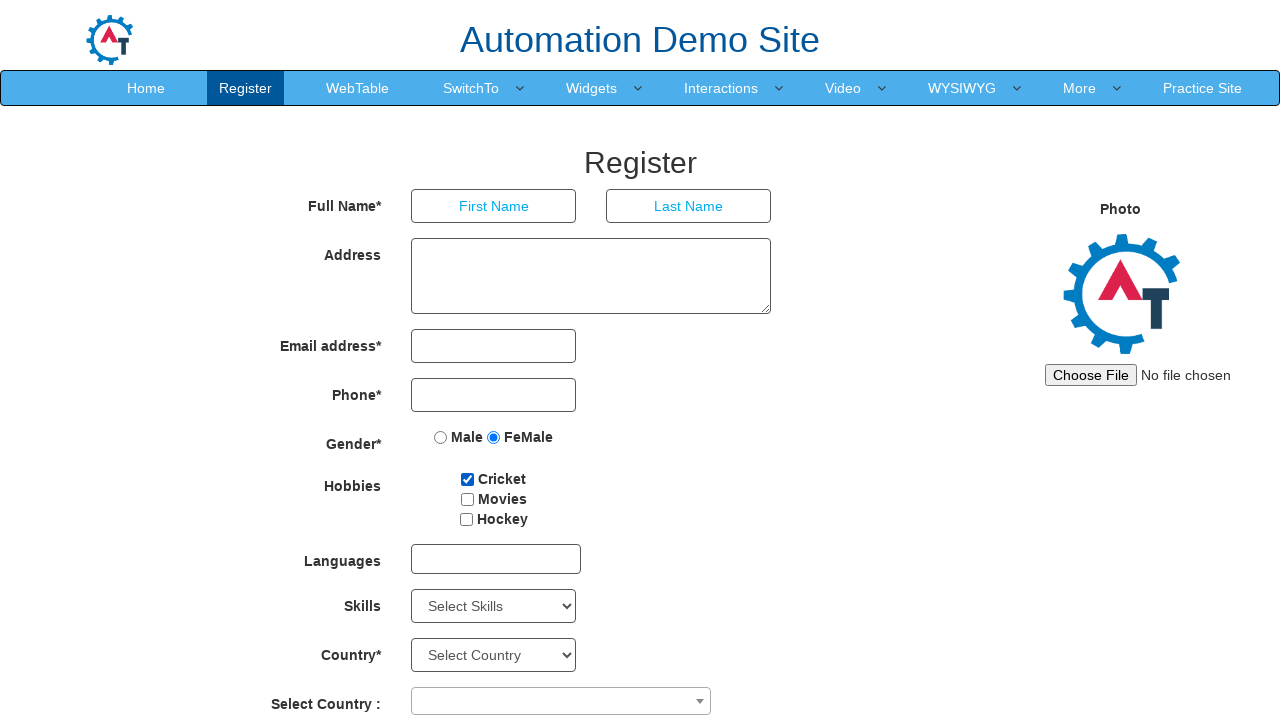

Checked Hockey hobby checkbox at (466, 519) on #checkbox3
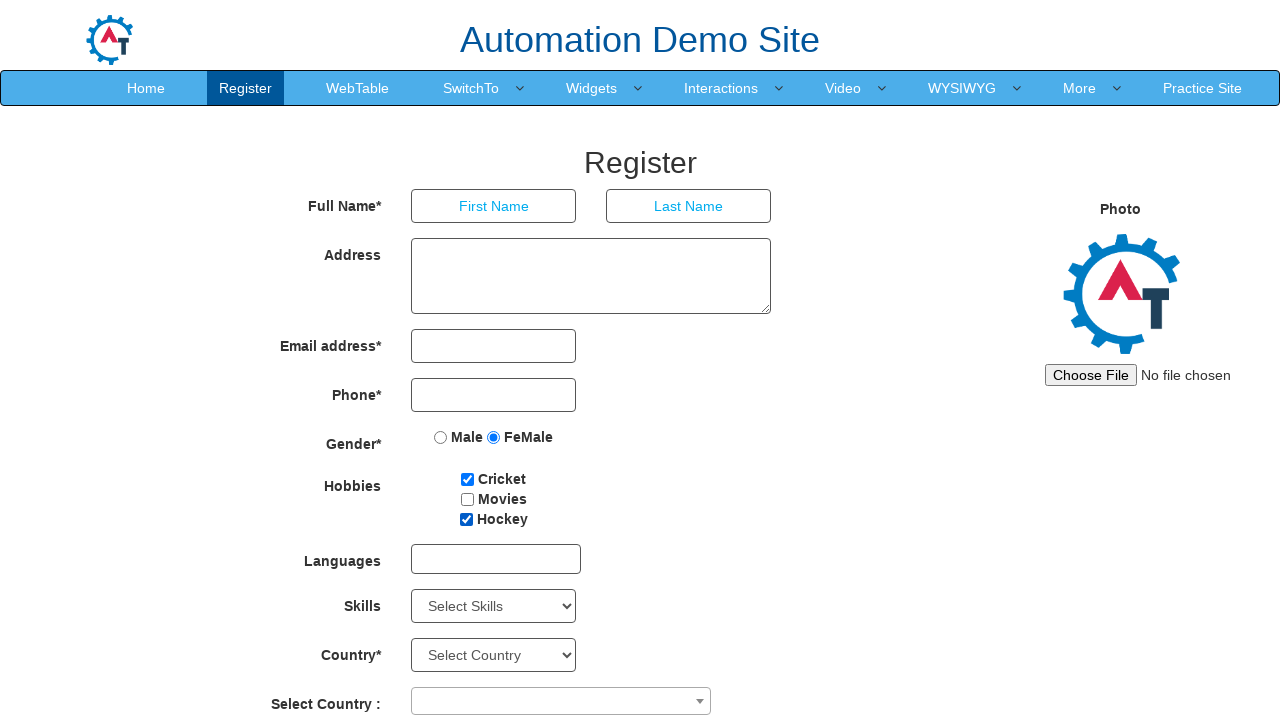

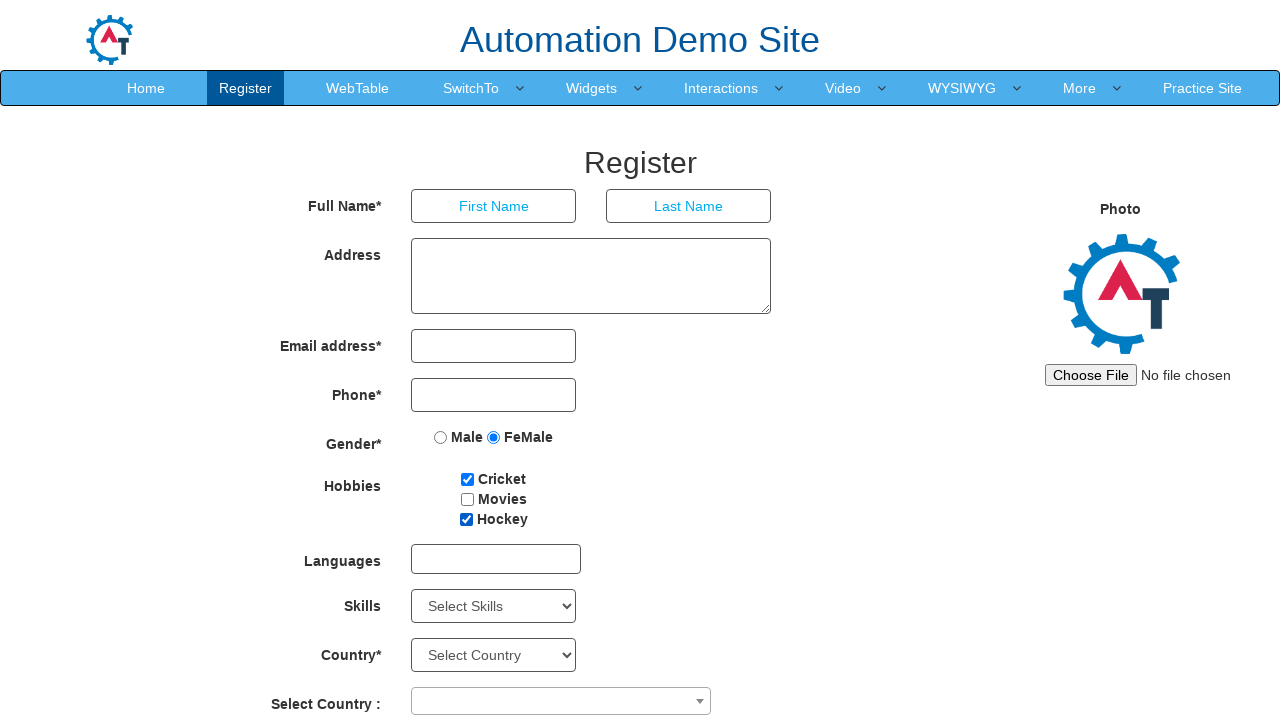